Tests handling of multiple frames and iframes by switching between frames, filling text inputs in each frame, and clicking a radio button in a nested iframe

Starting URL: https://ui.vision/demo/webtest/frames/

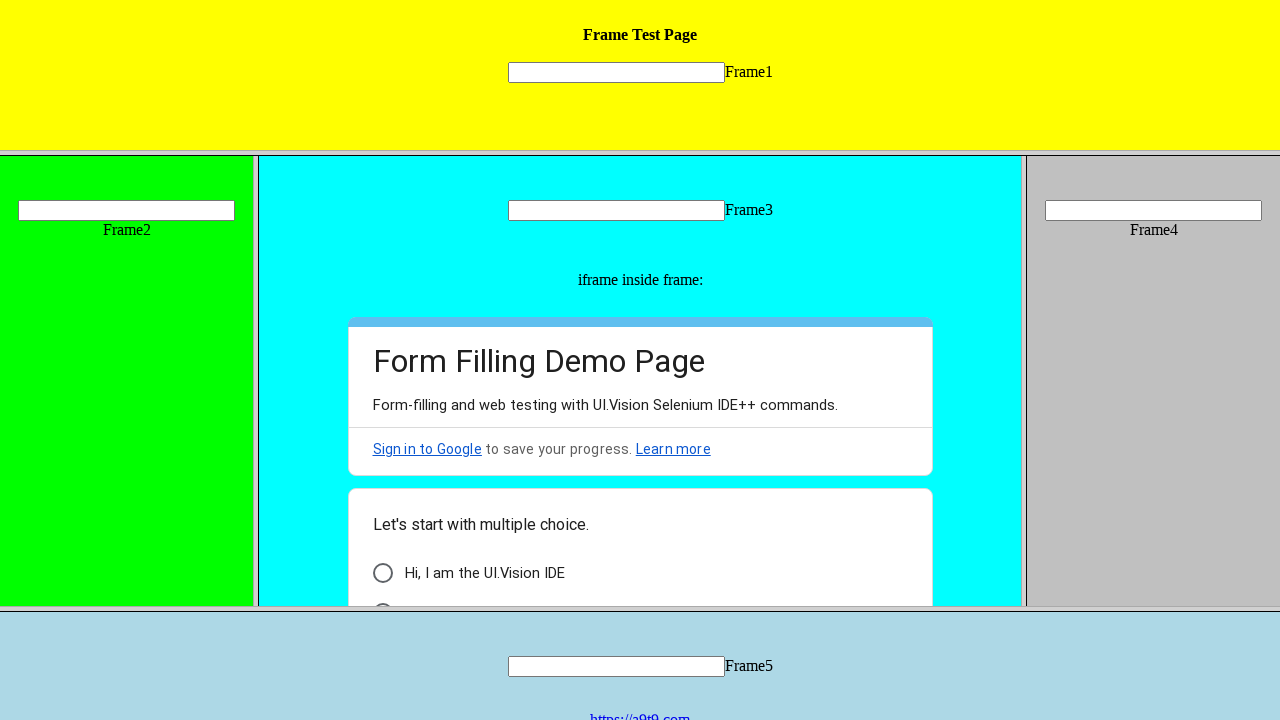

Filled text input in frame 1 with 'welcome' on frame[name='frame1'], frameset > frame:first-child >> nth=0 >> internal:control=
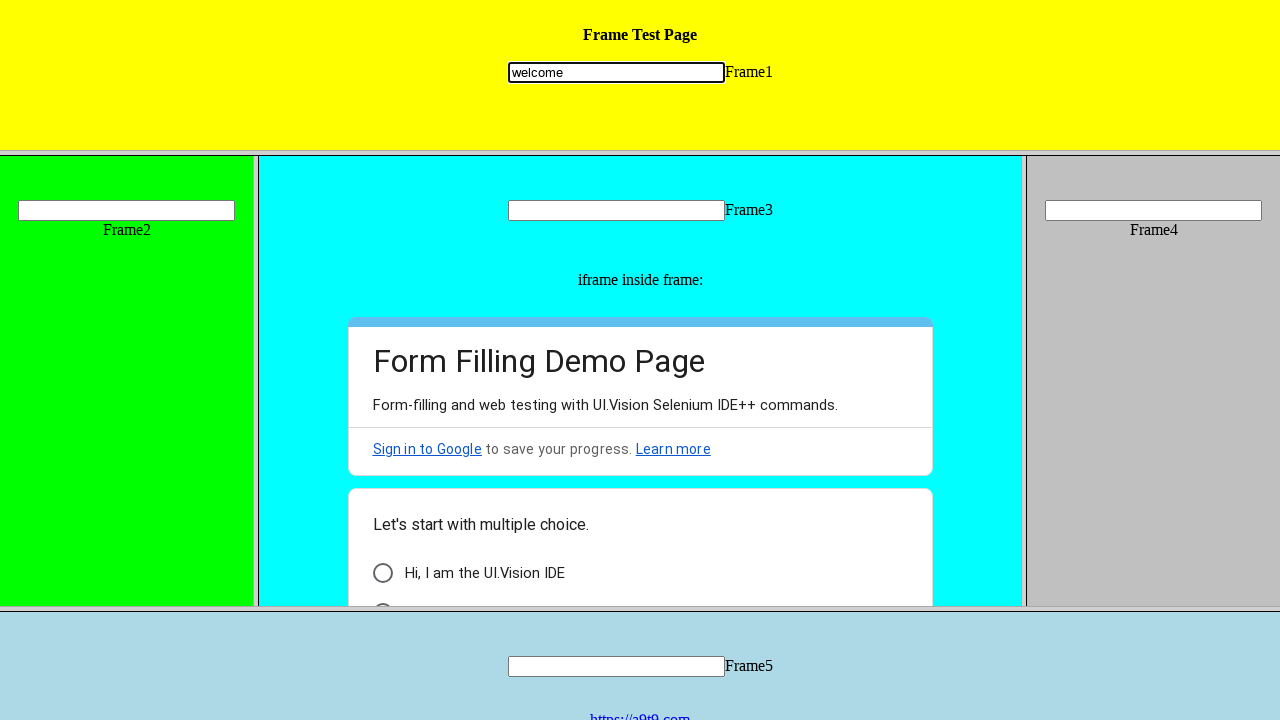

Filled text input in frame 2 with 'shivangi' on frame[name='frame2'], frameset frameset frame:first-child >> nth=0 >> internal:c
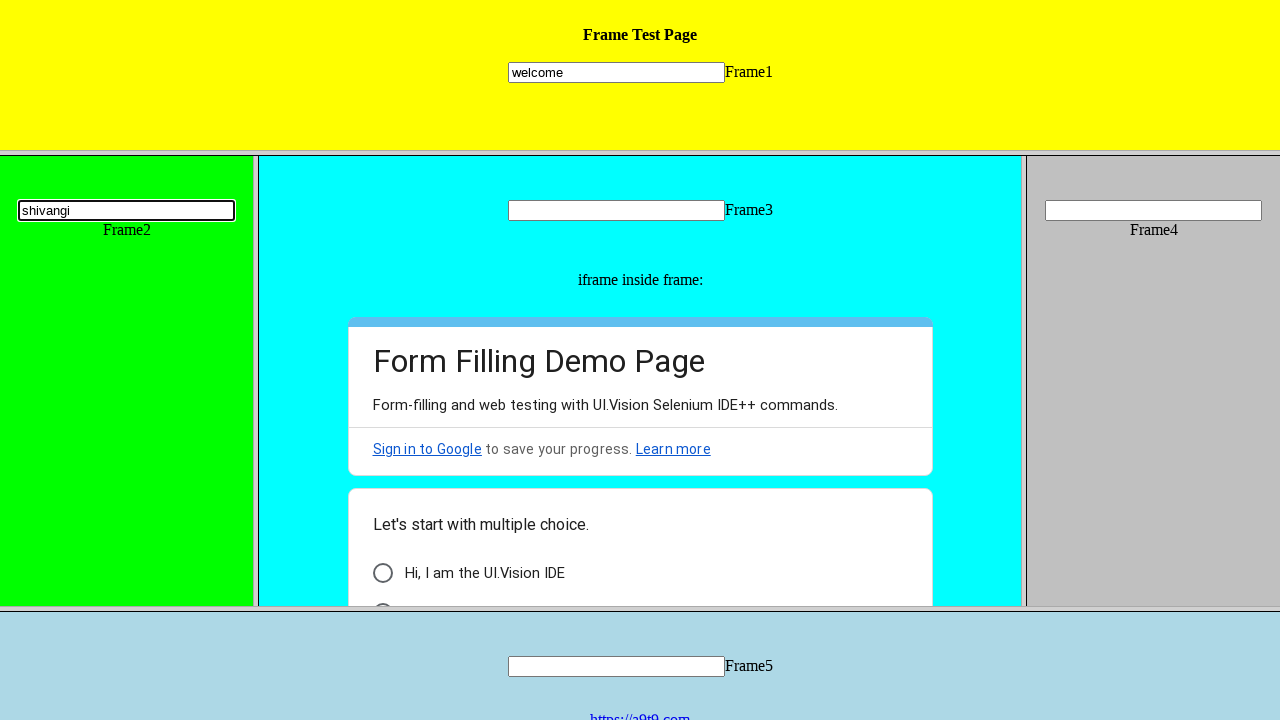

Filled text input in frame 3 with 'dangwal' on frame[src='frame_3.html'] >> nth=0 >> internal:control=enter-frame >> input[name
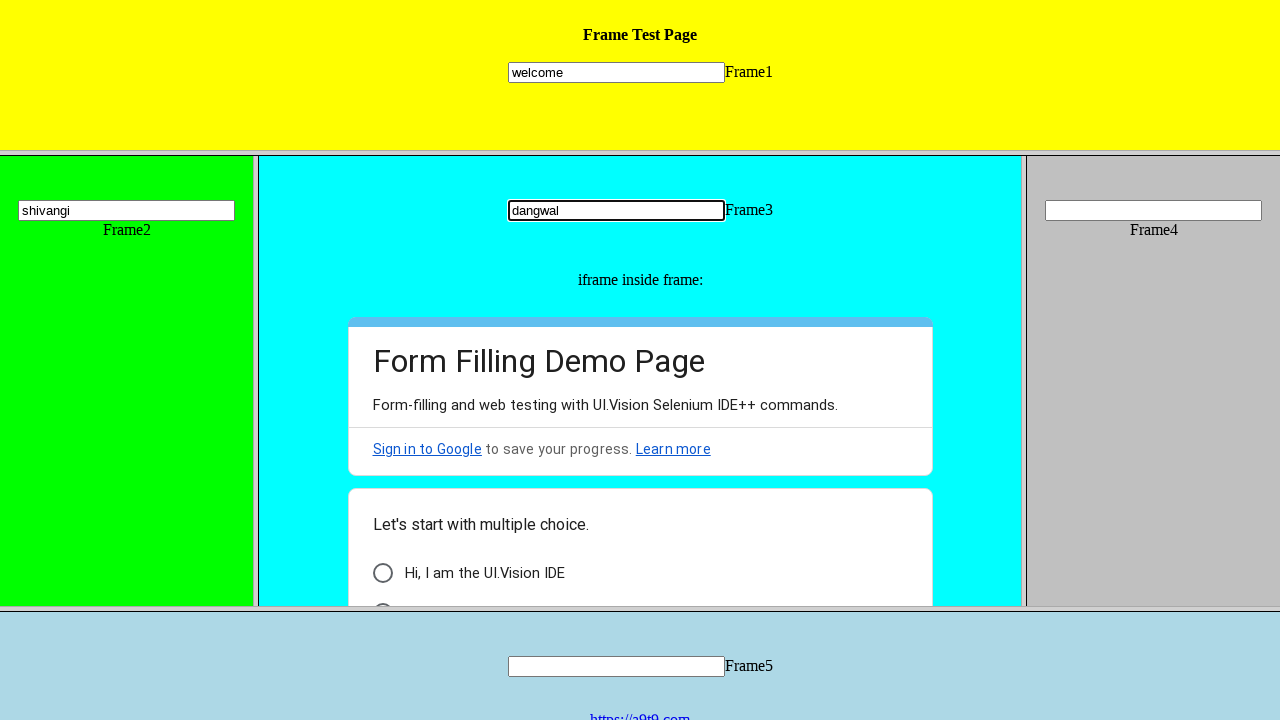

Clicked radio button in nested iframe within frame 3 at (382, 596) on frame[src='frame_3.html'] >> nth=0 >> internal:control=enter-frame >> iframe >> 
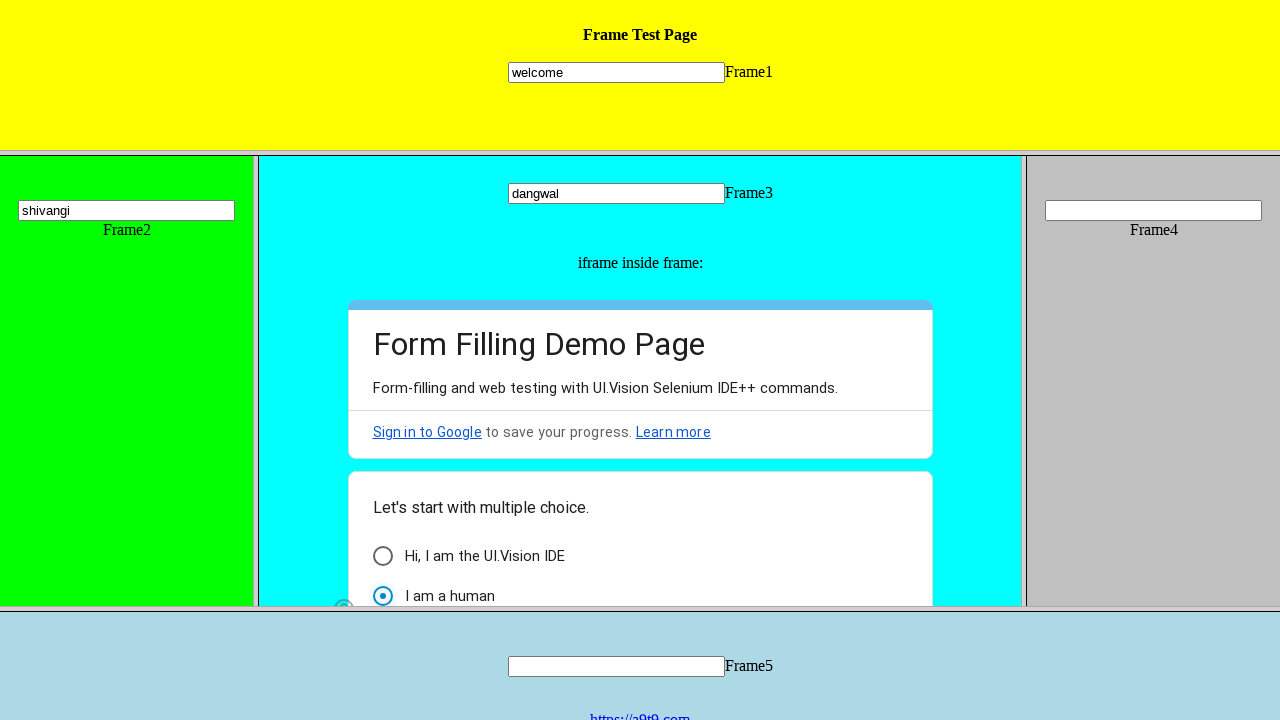

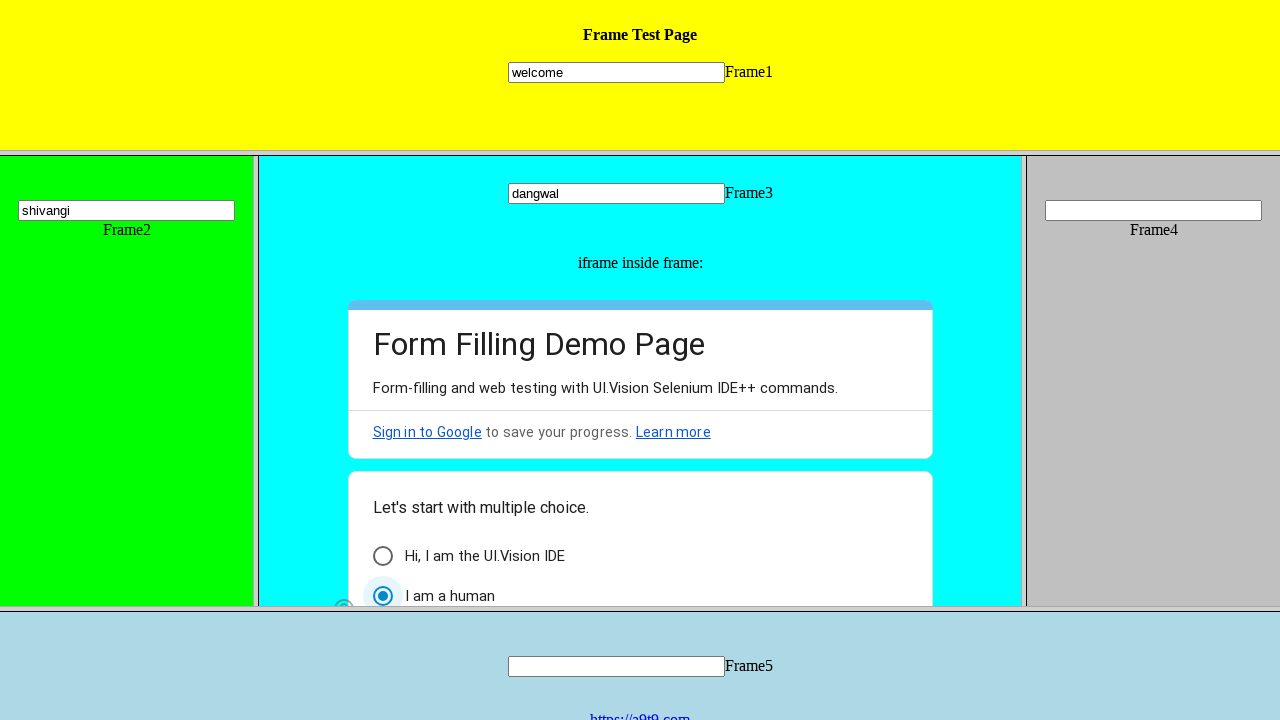